Tests iframe interaction by switching into an iframe to verify content, then switching back to parent frame to verify header text

Starting URL: https://practice.cydeo.com/iframe

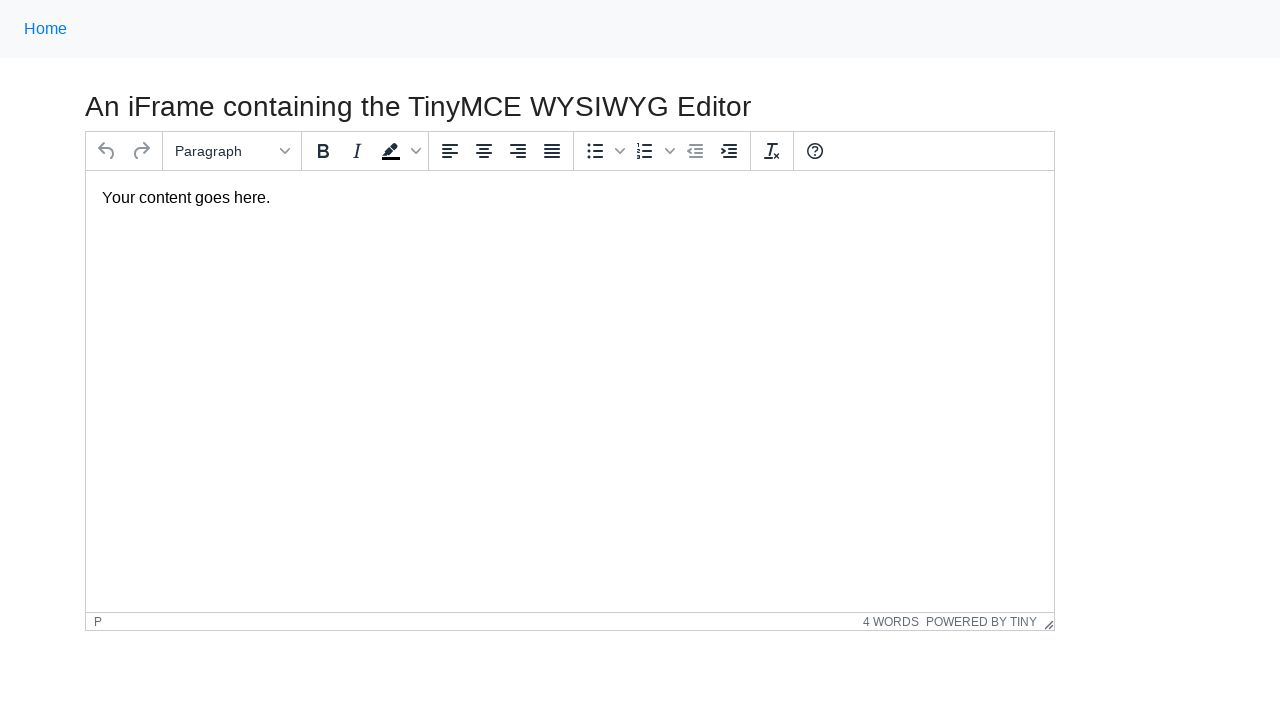

Navigated to iframe practice page
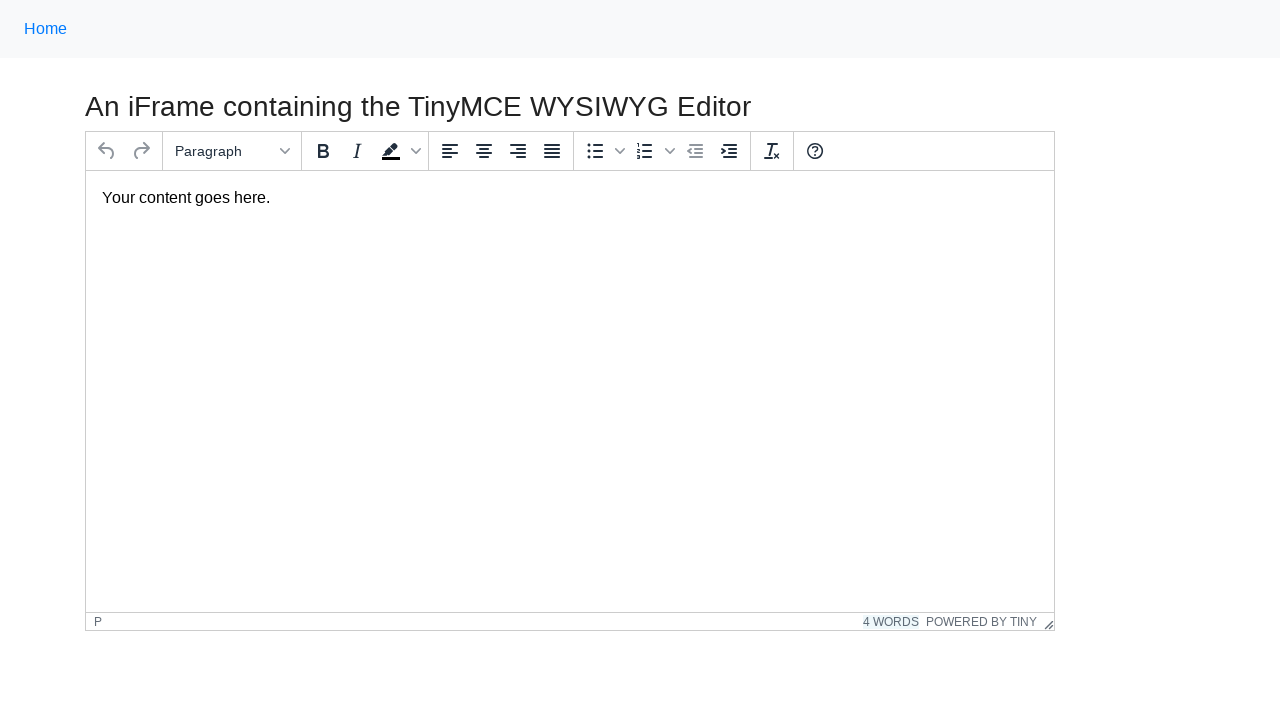

Switched to iframe with name 'mce_0_ifr'
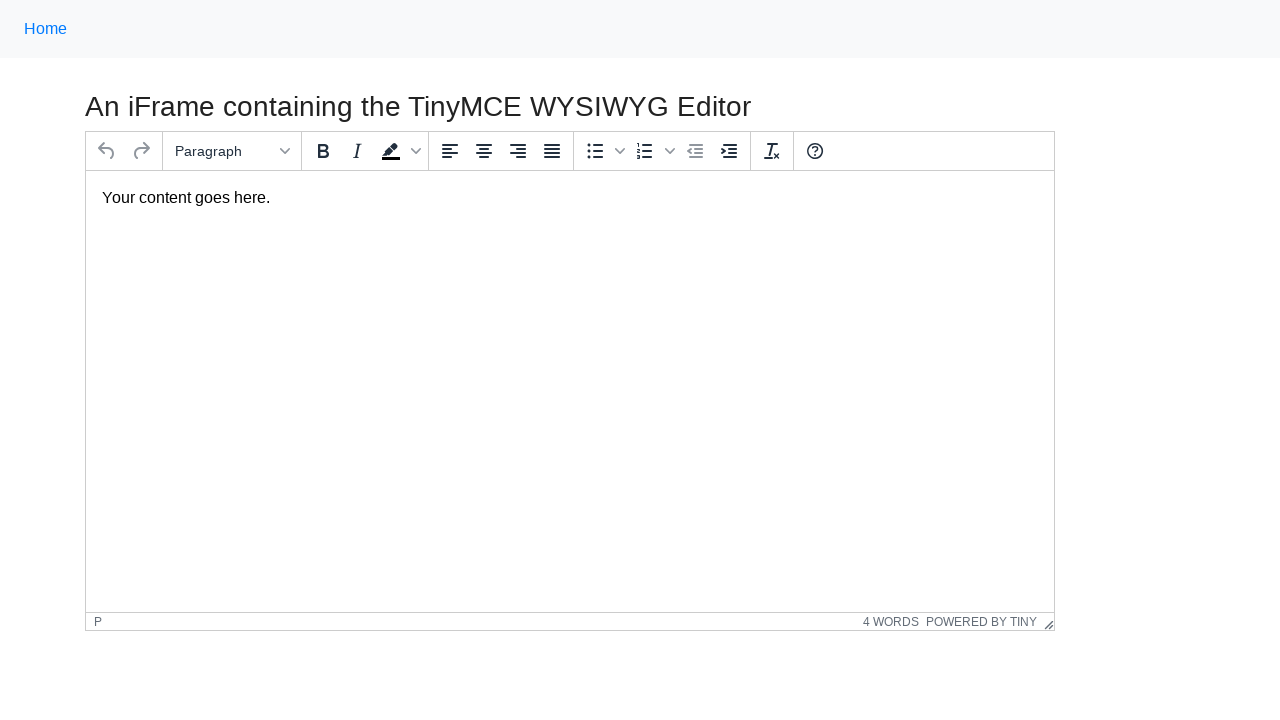

Located text element in iframe
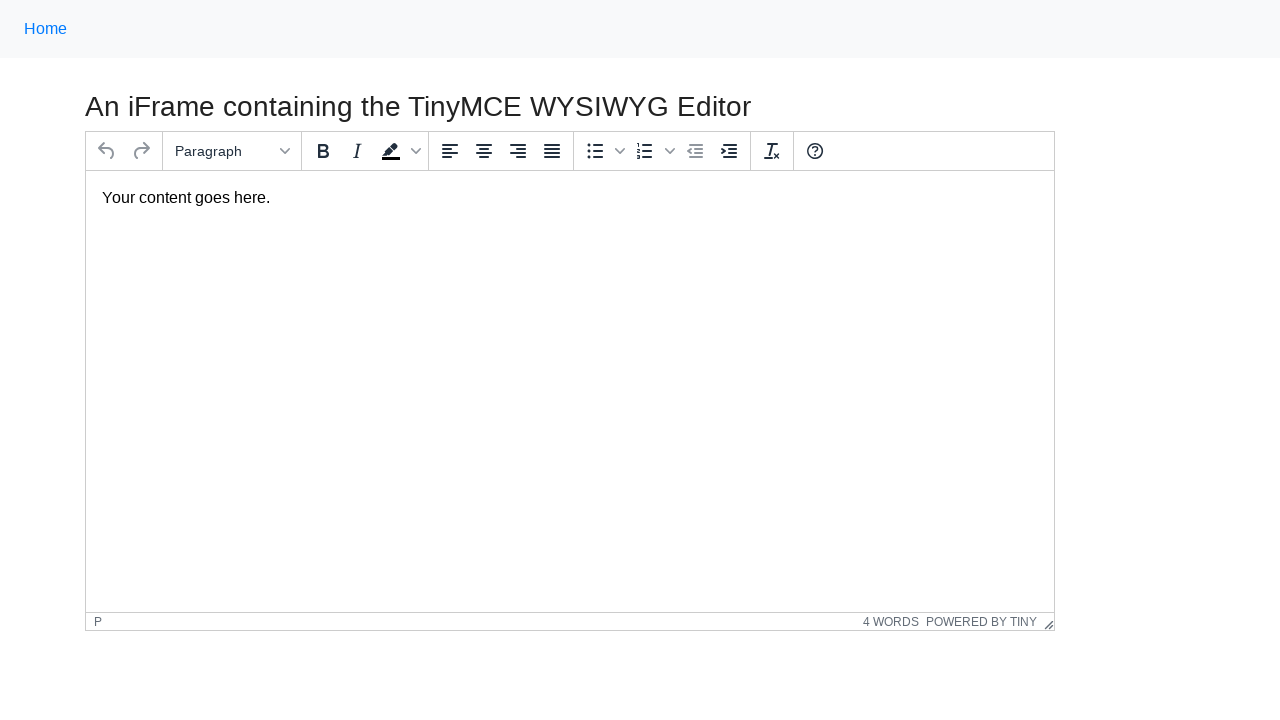

Verified that iframe content 'Your content goes here.' is visible
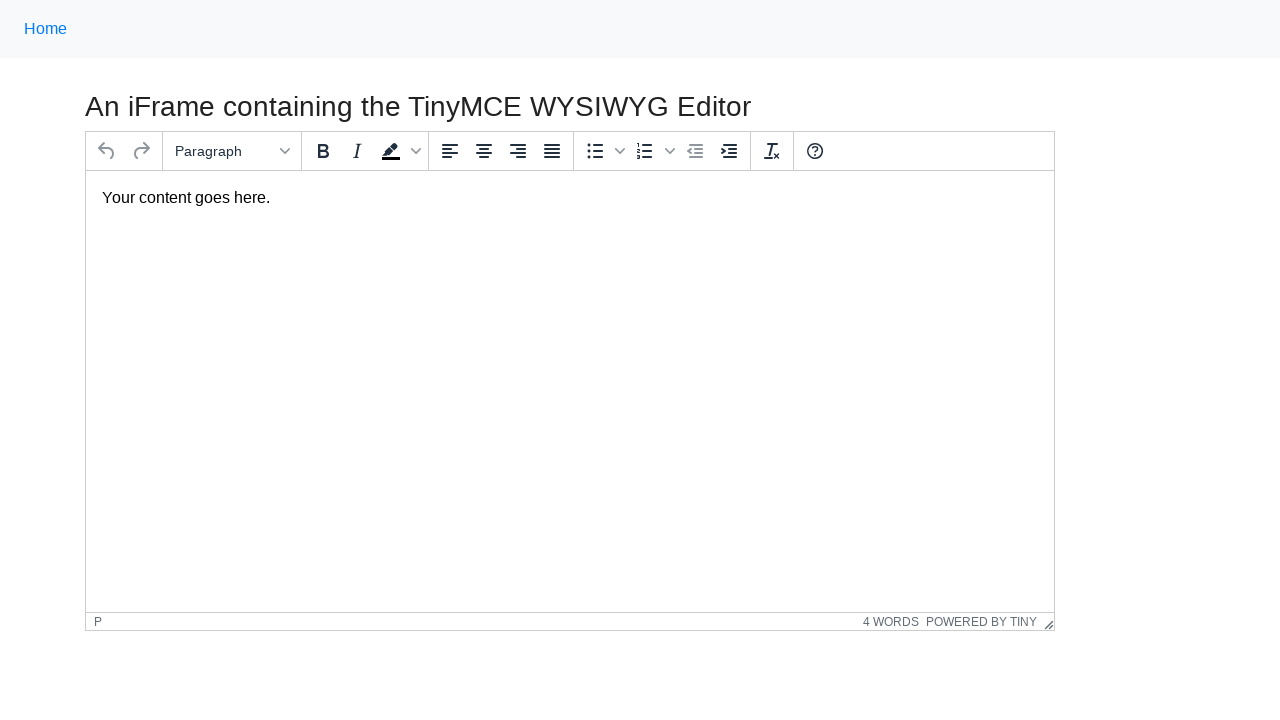

Located header text element in parent frame
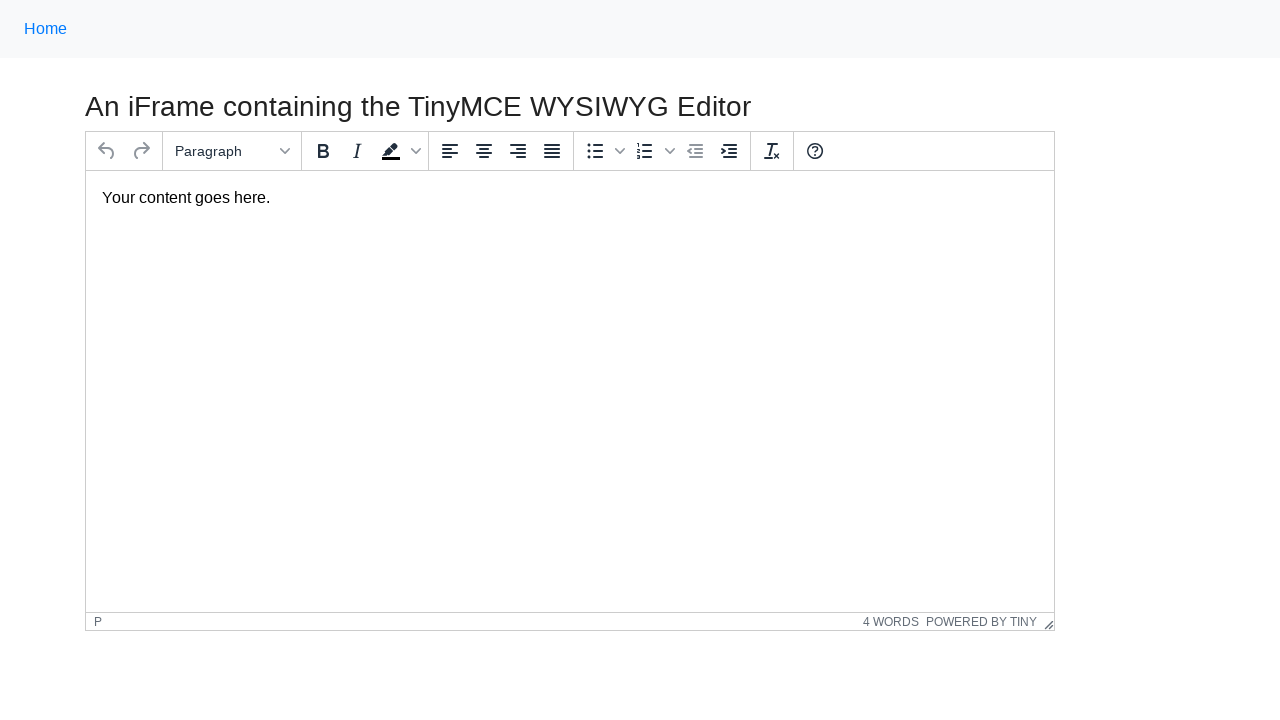

Verified that parent frame header 'An iFrame containing the TinyMCE WYSIWYG Editor' is visible
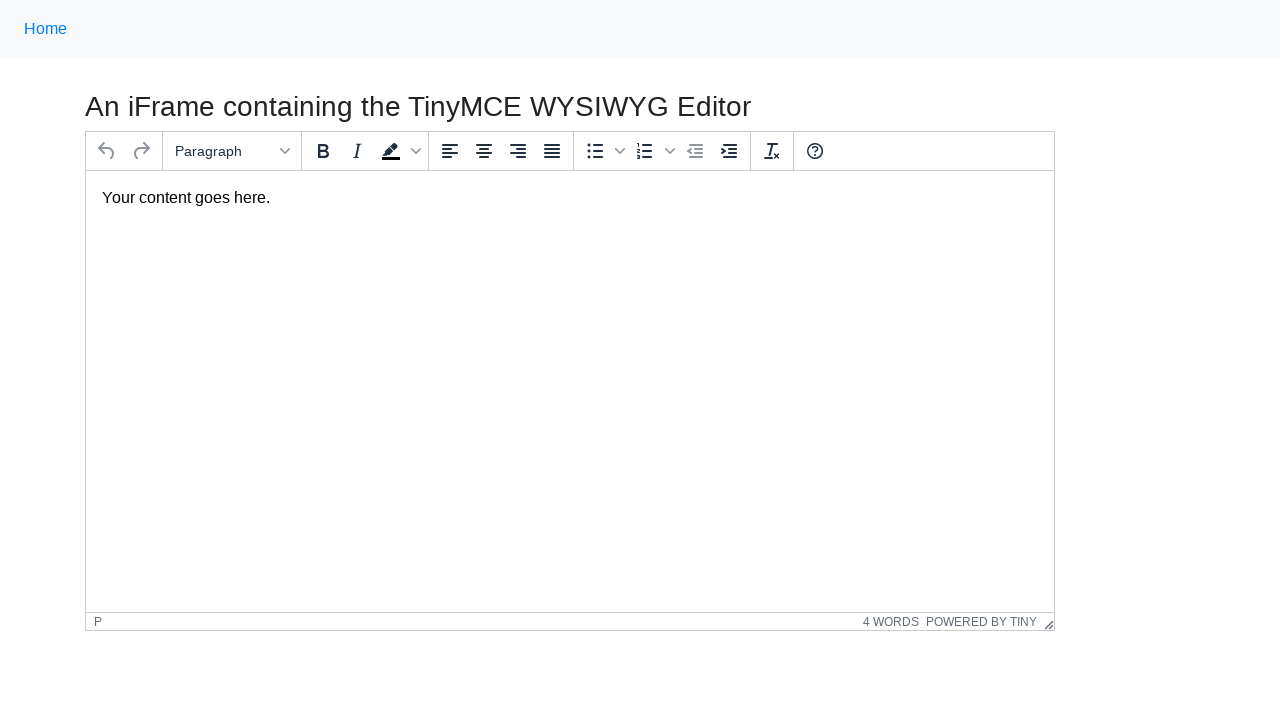

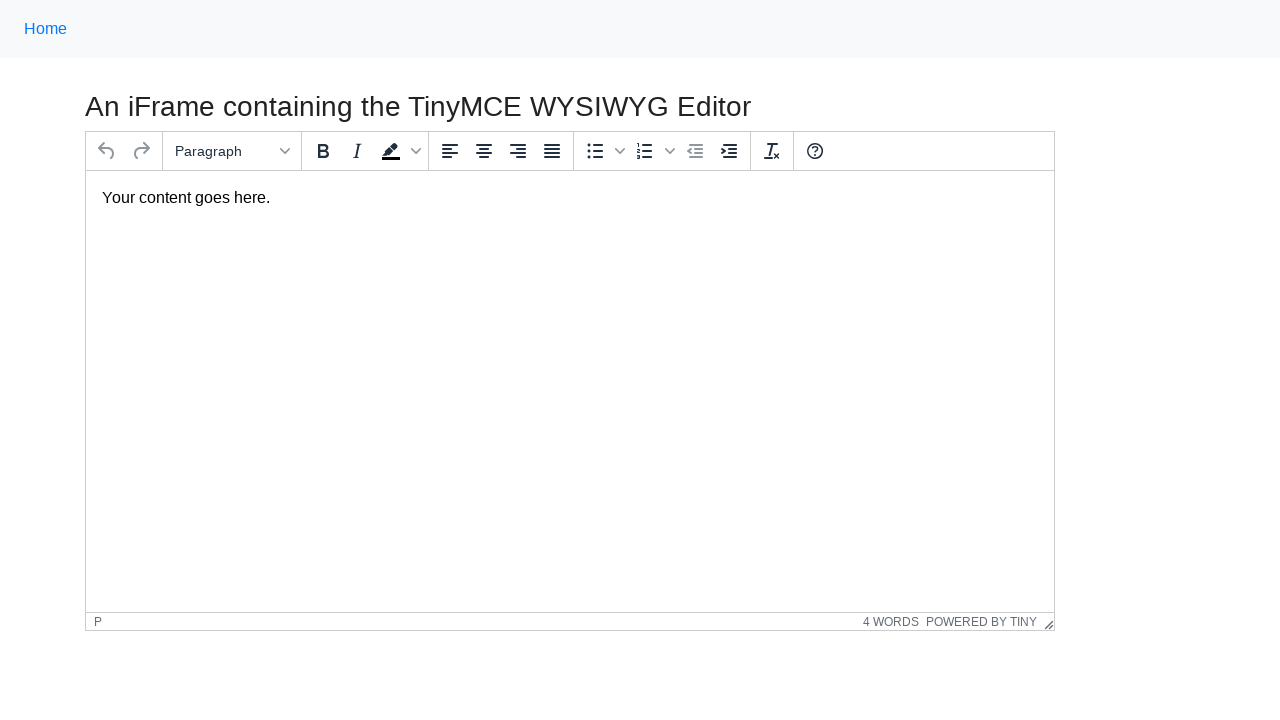